Navigates to the Atlassian homepage. This is a minimal test that only loads the page without any further interactions.

Starting URL: http://Atlassian.com/

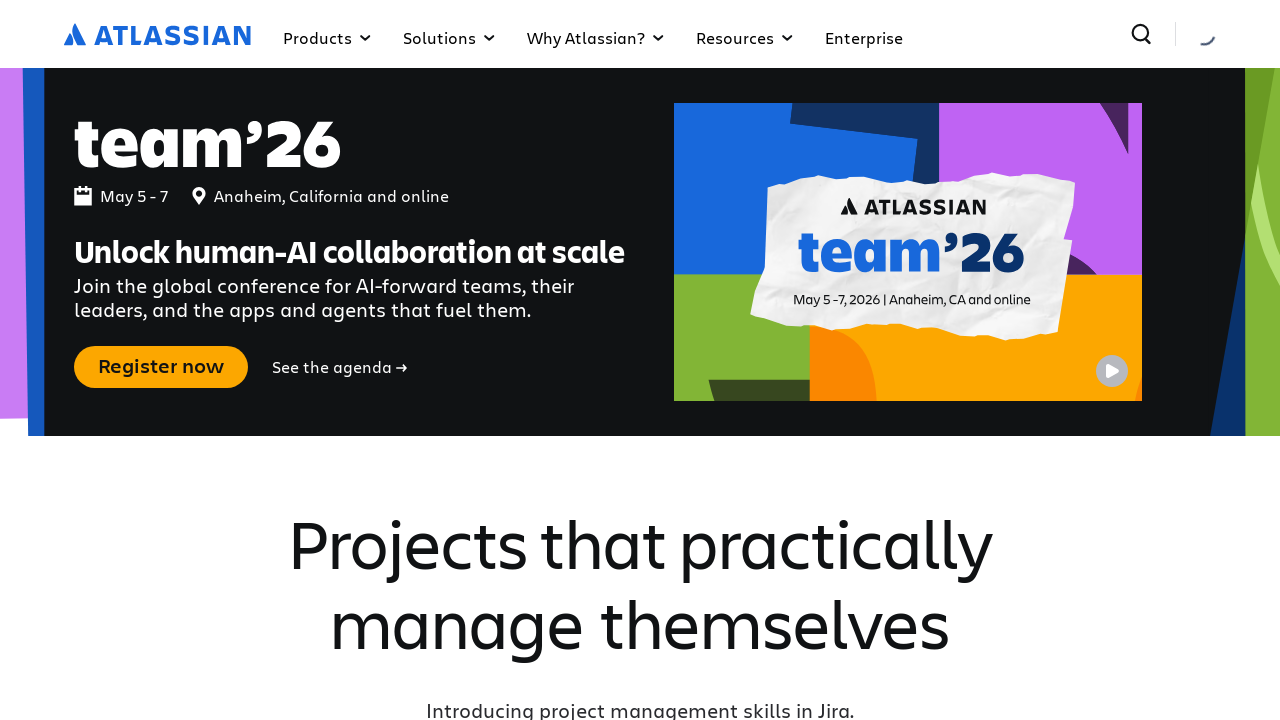

Waited for page to load (domcontentloaded)
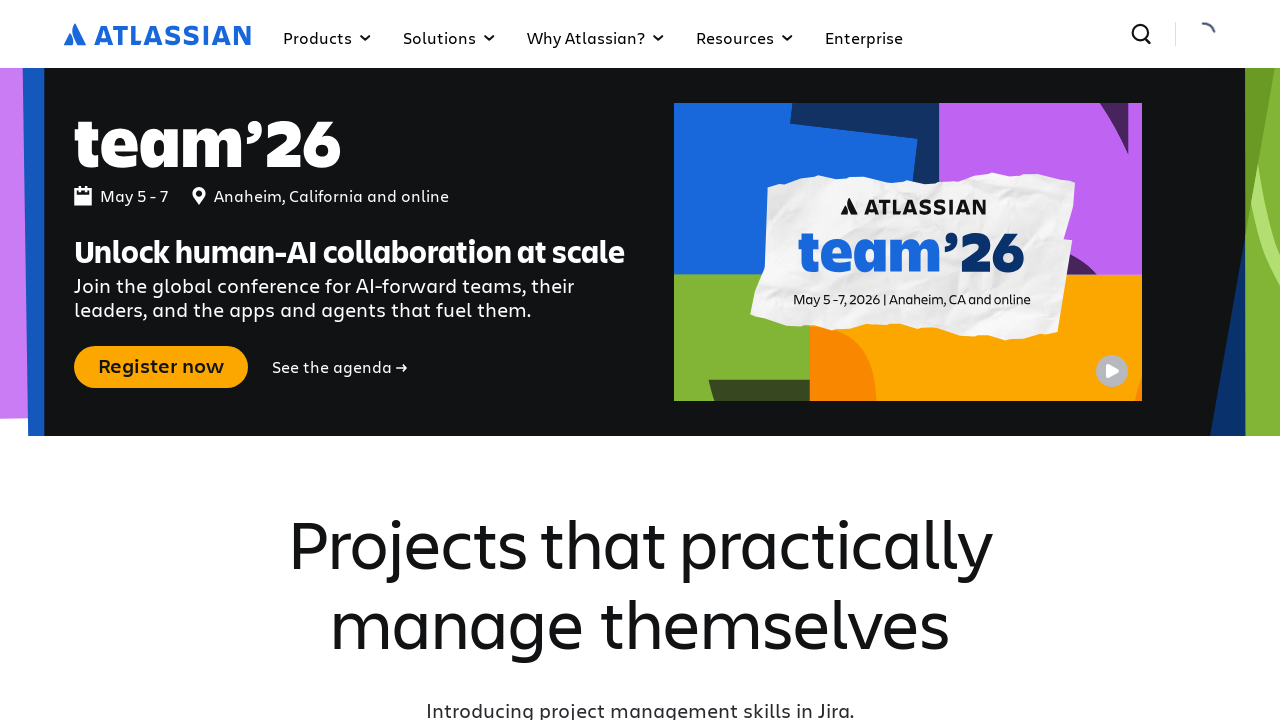

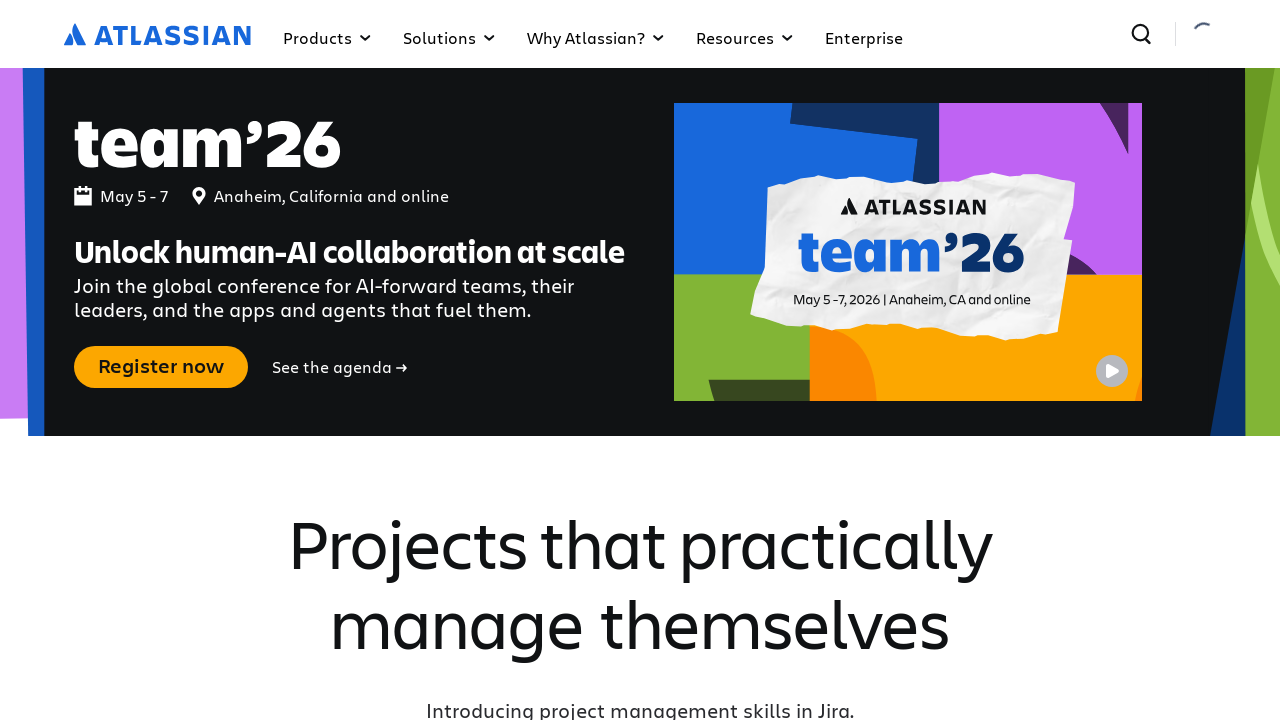